Tests the text box form on demoqa.com by filling in user name, email, current address, and permanent address fields, then submitting and verifying the output displays the entered values.

Starting URL: https://demoqa.com/text-box

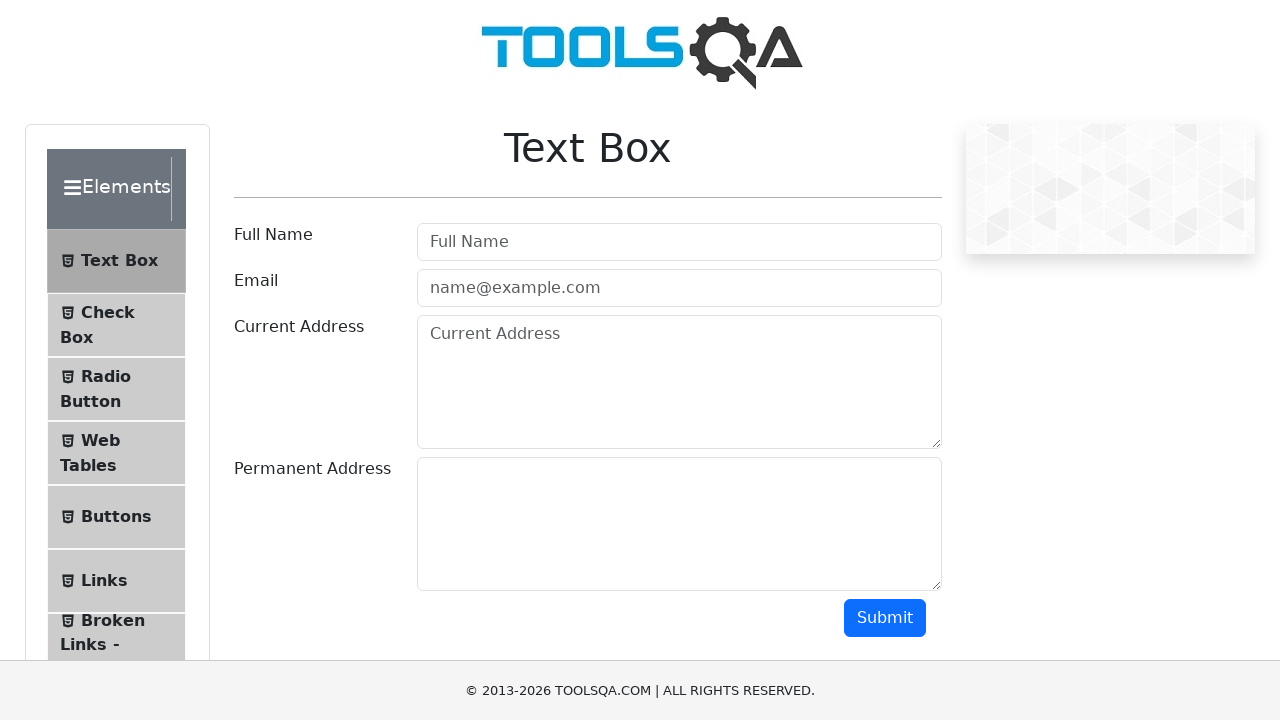

Filled user name field with 'Jennifer Martinez' on #userName
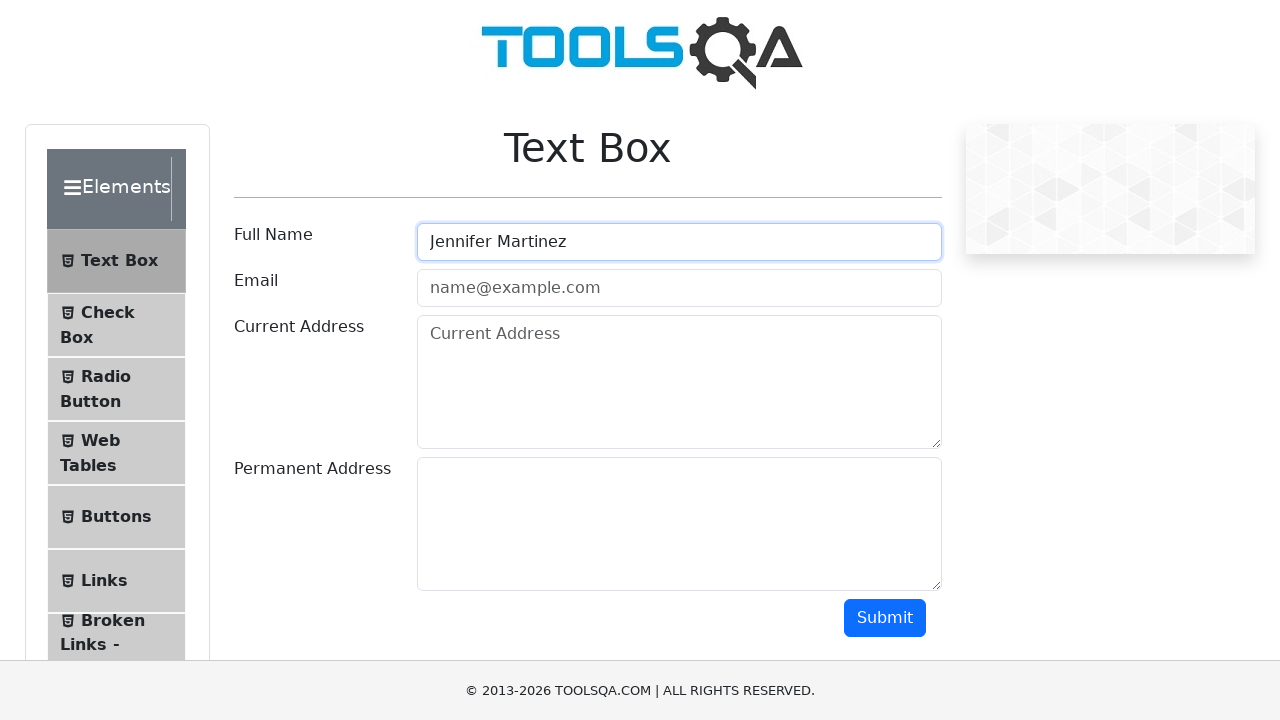

Filled email field with 'jennifer.martinez87@example.com' on #userEmail
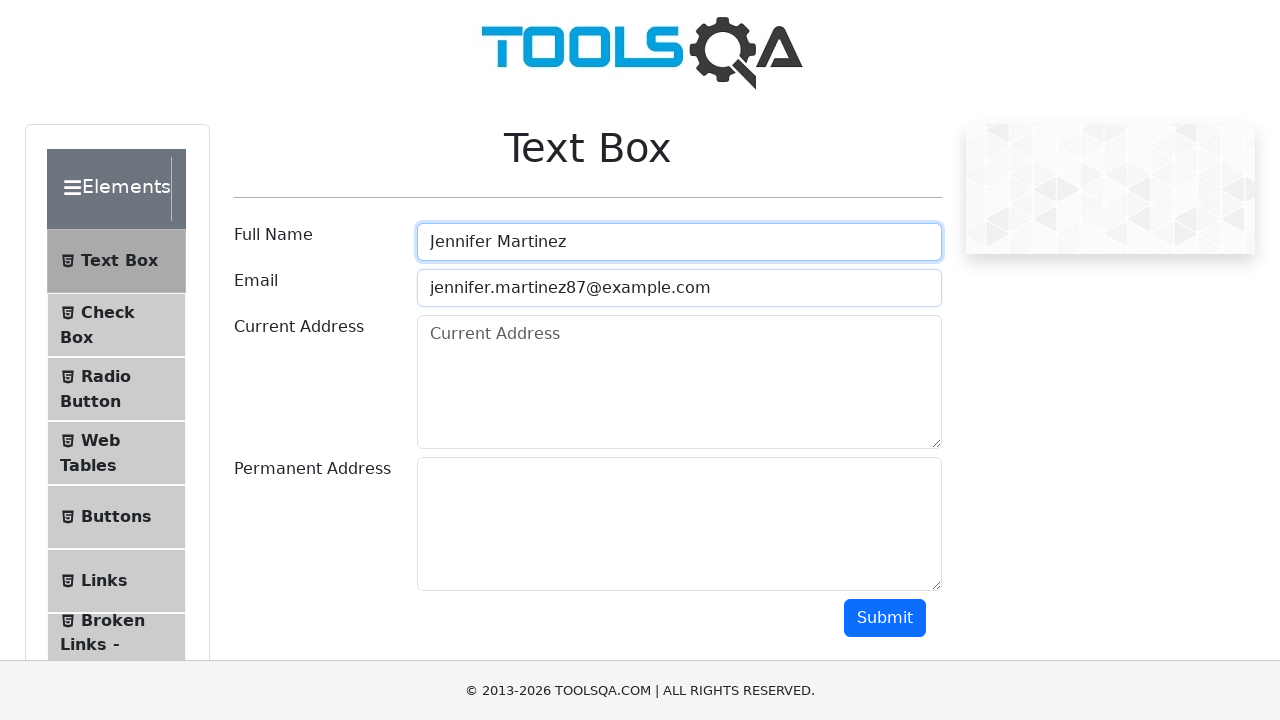

Filled current address field with '742 Evergreen Terrace, Springfield, IL 62701' on #currentAddress
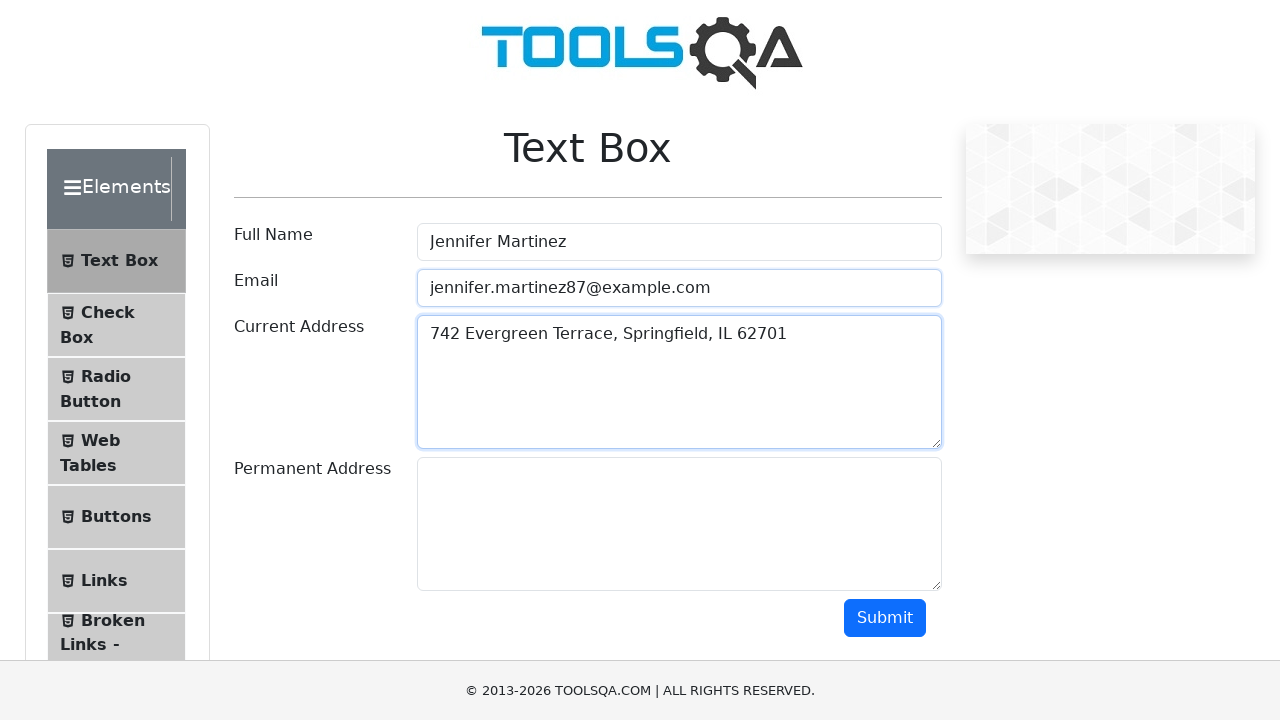

Filled permanent address field with '1600 Pennsylvania Avenue NW, Washington, DC 20500' on #permanentAddress
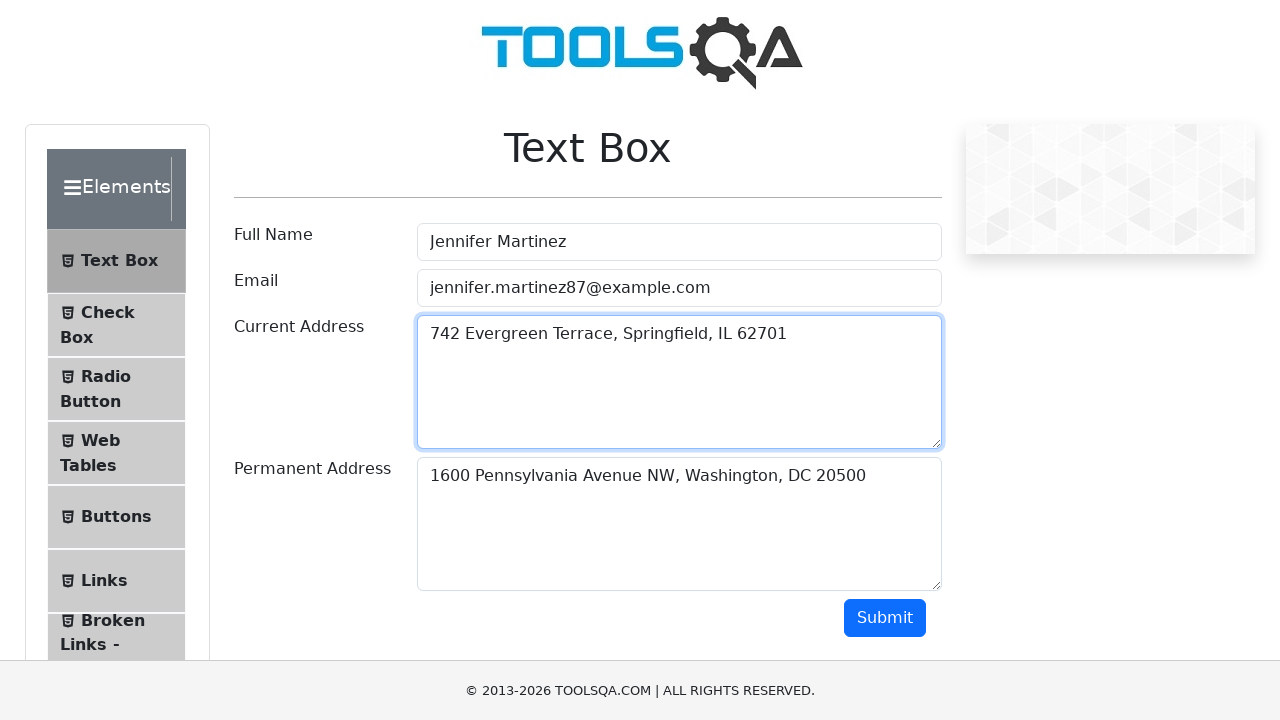

Clicked submit button at (885, 618) on #submit
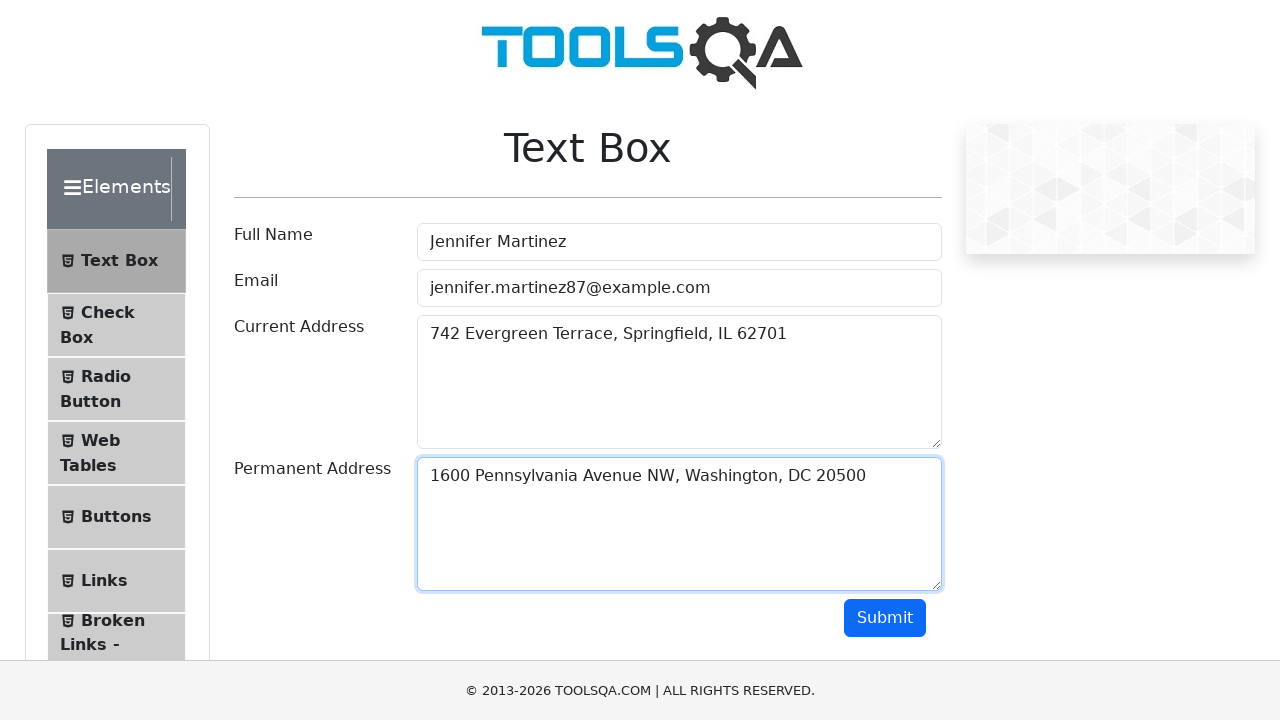

Output section loaded successfully
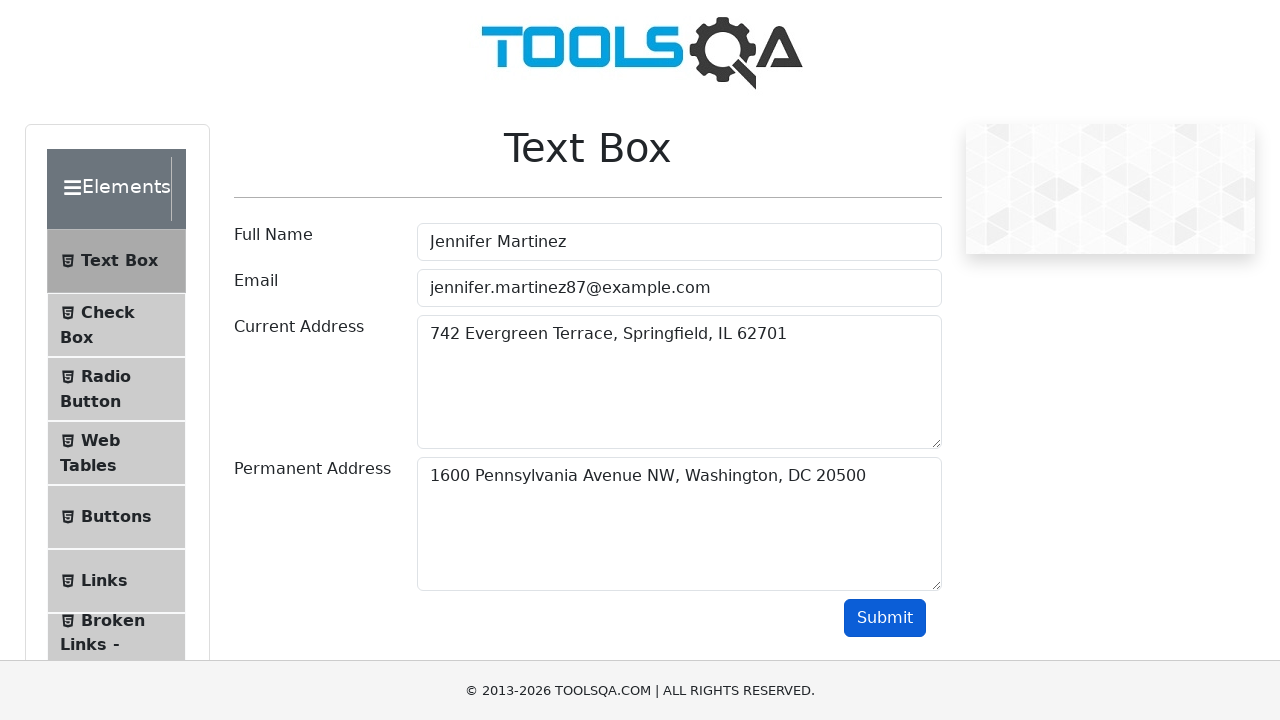

Verified output displays user name 'Jennifer Martinez'
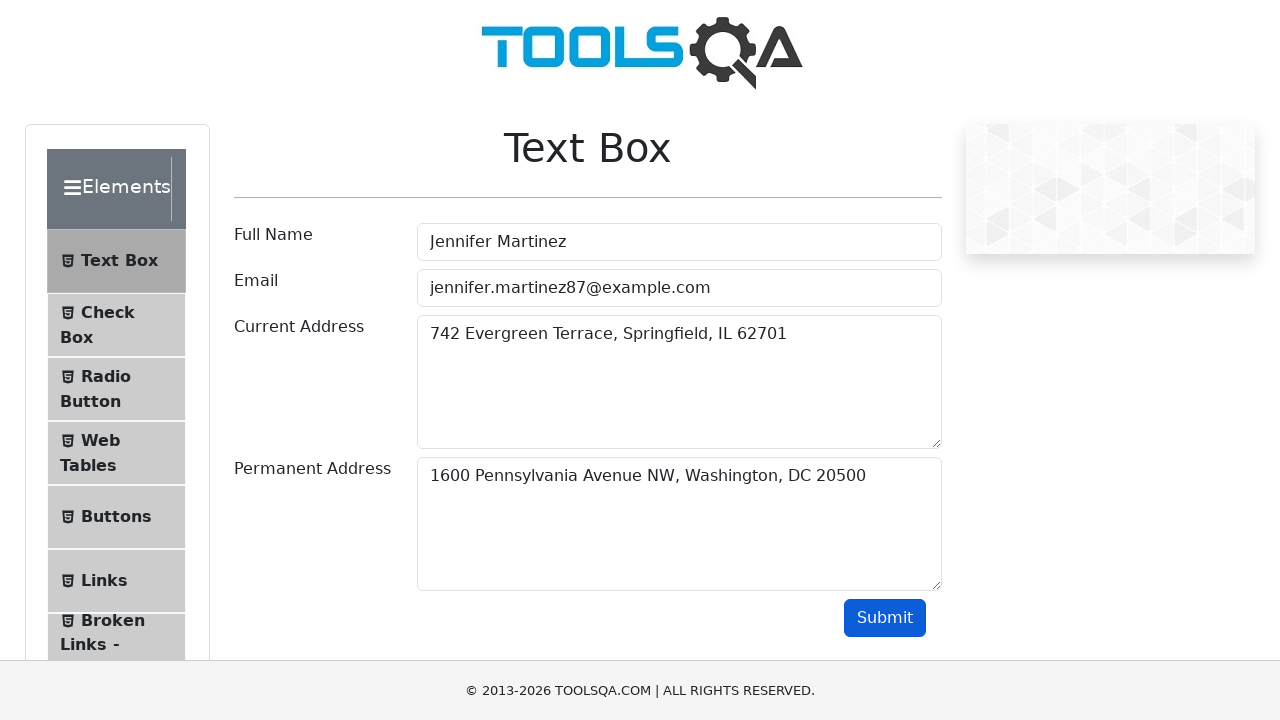

Verified output displays email 'jennifer.martinez87@example.com'
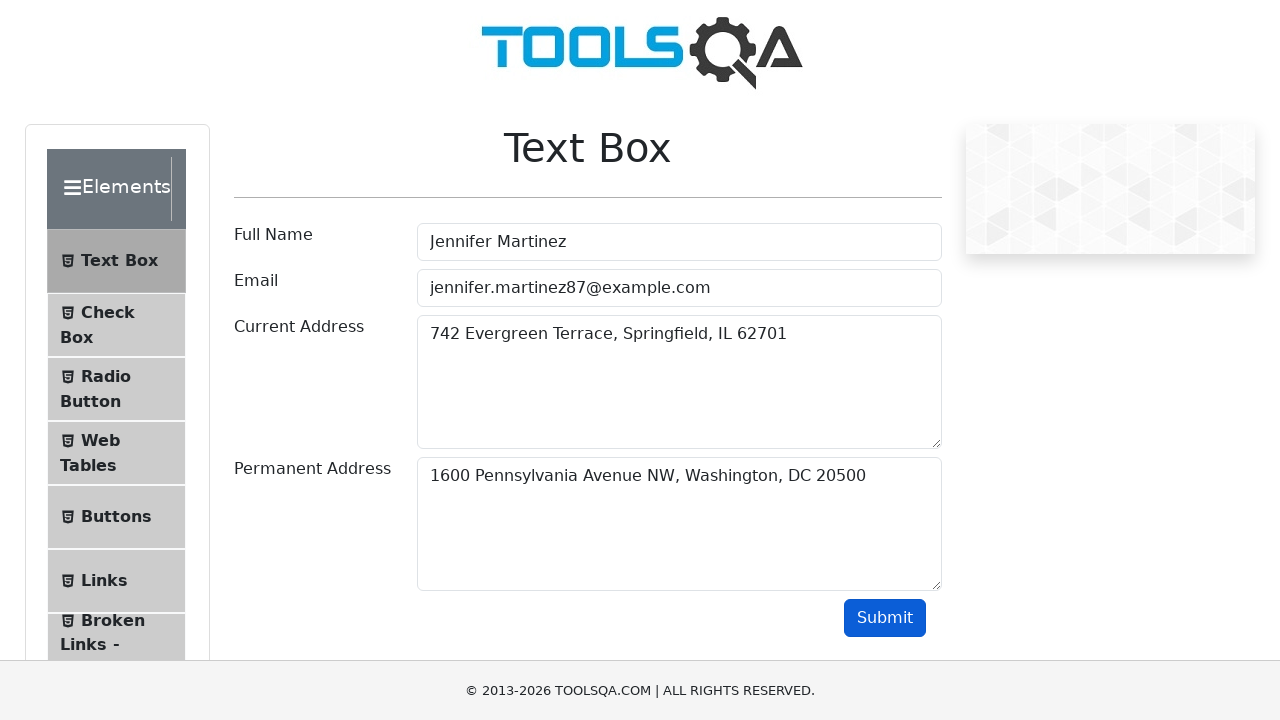

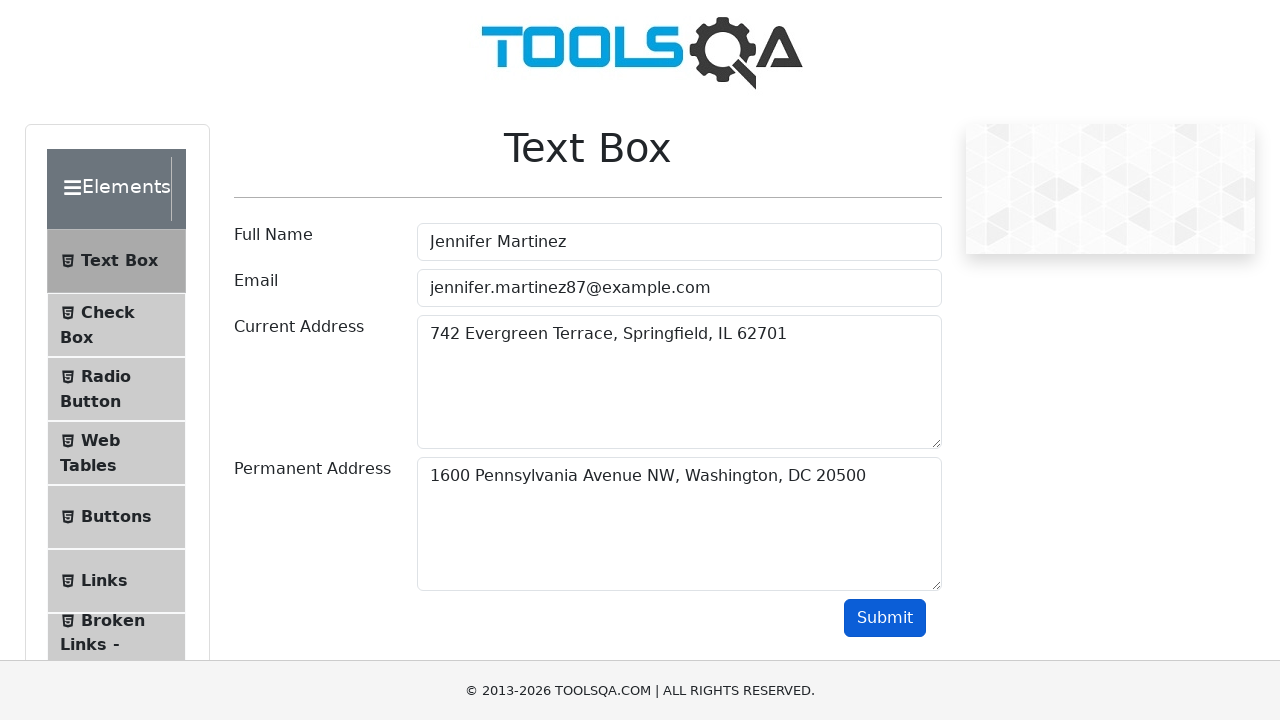